Tests the blog application signup functionality by filling out the registration form with a unique username, email, and password, then verifying the success message appears.

Starting URL: https://selenium-blog.herokuapp.com/signup

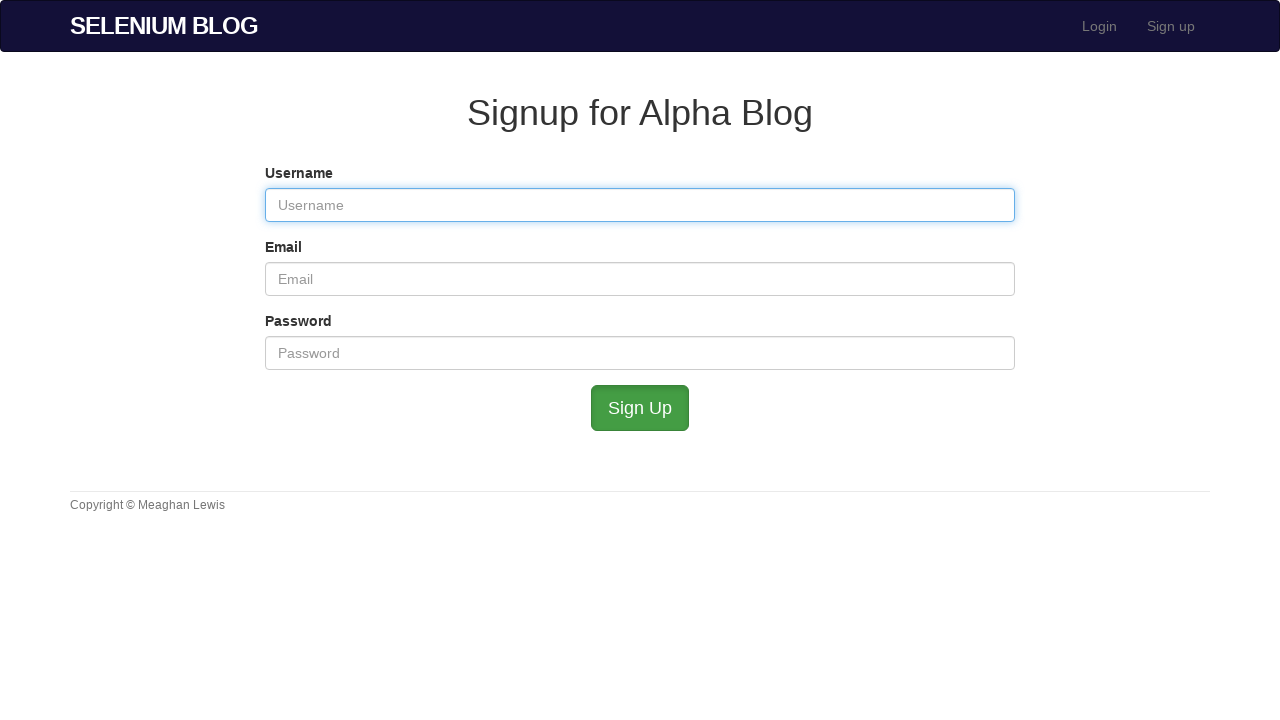

Filled username field with unique username on #user_username
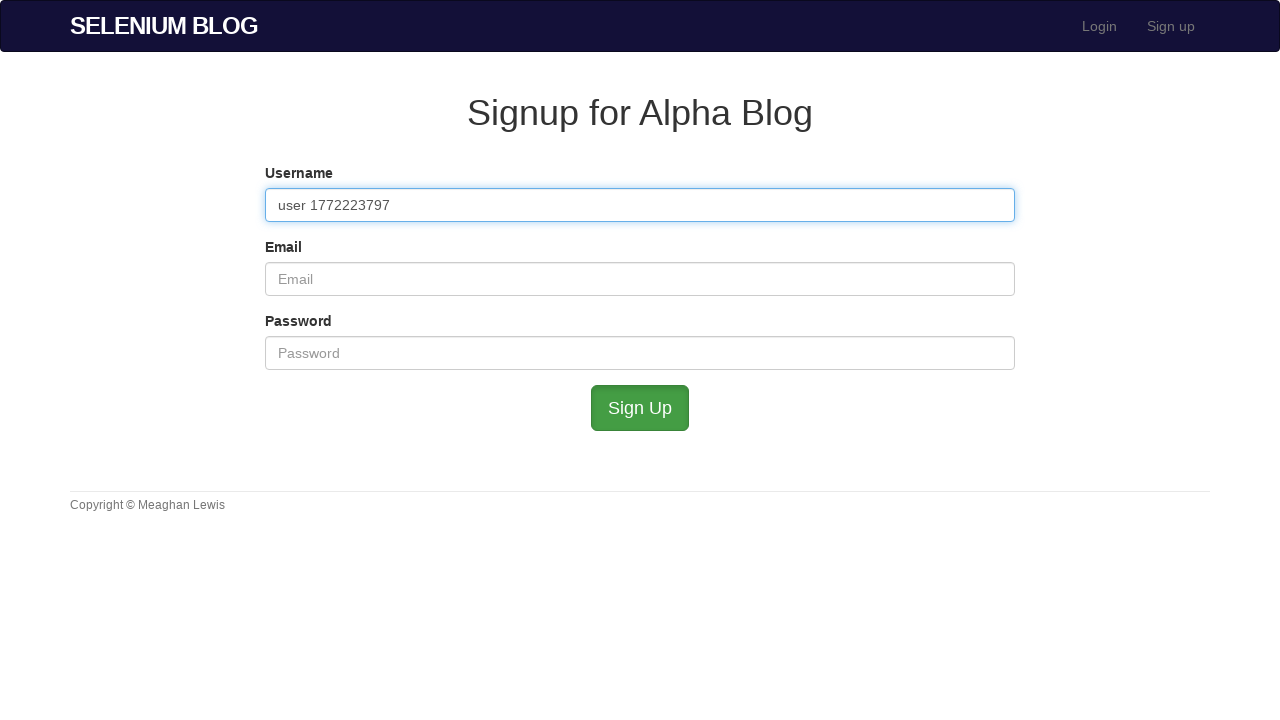

Filled email field with unique email address on #user_email
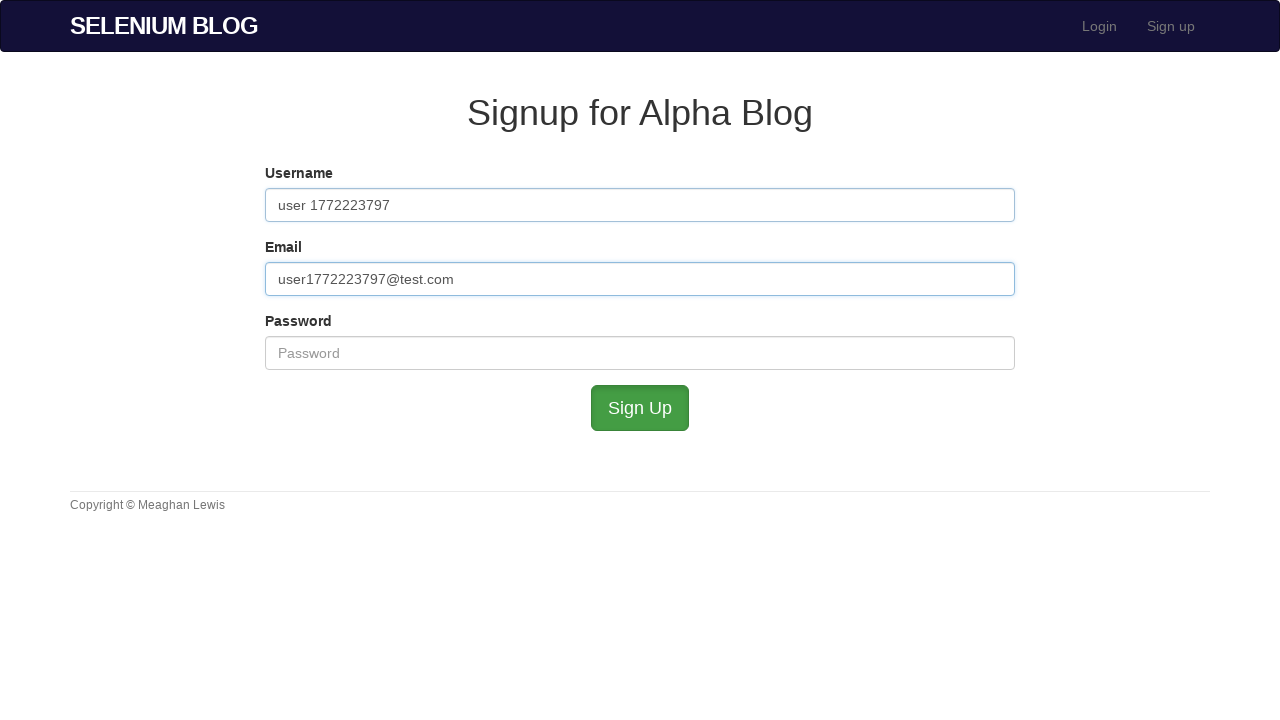

Filled password field with password on #user_password
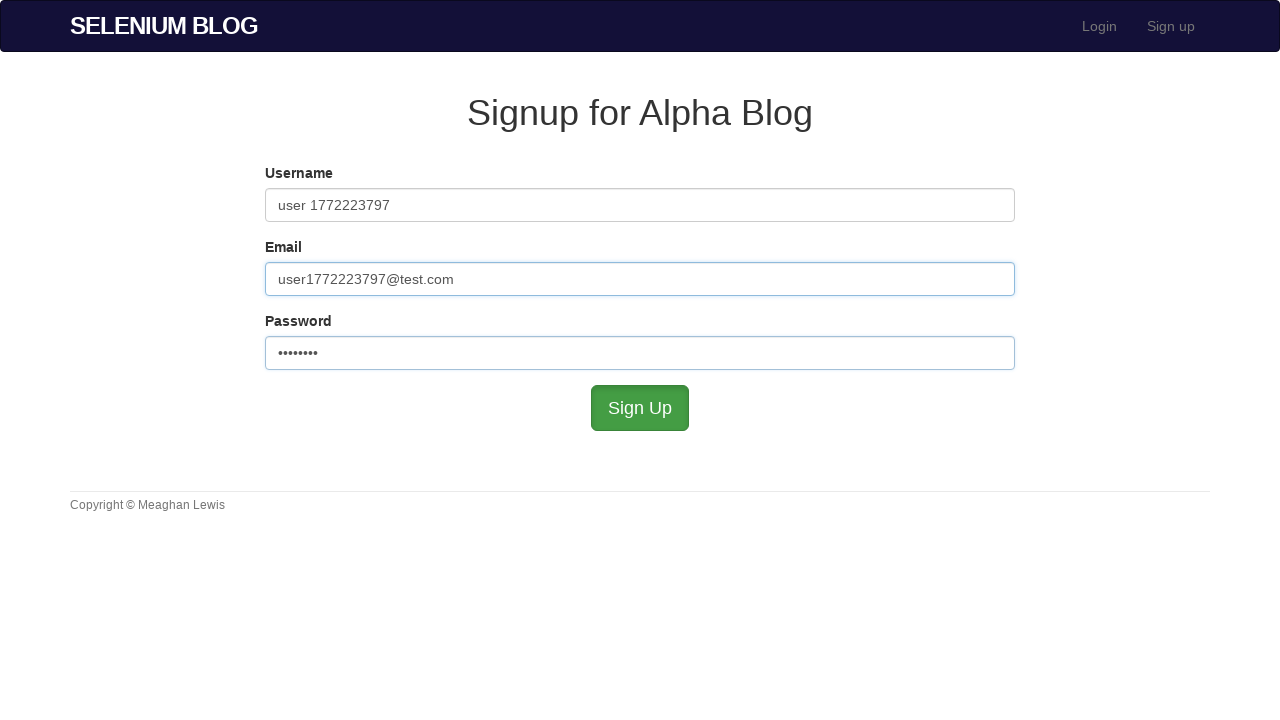

Clicked the sign up button at (640, 408) on #submit
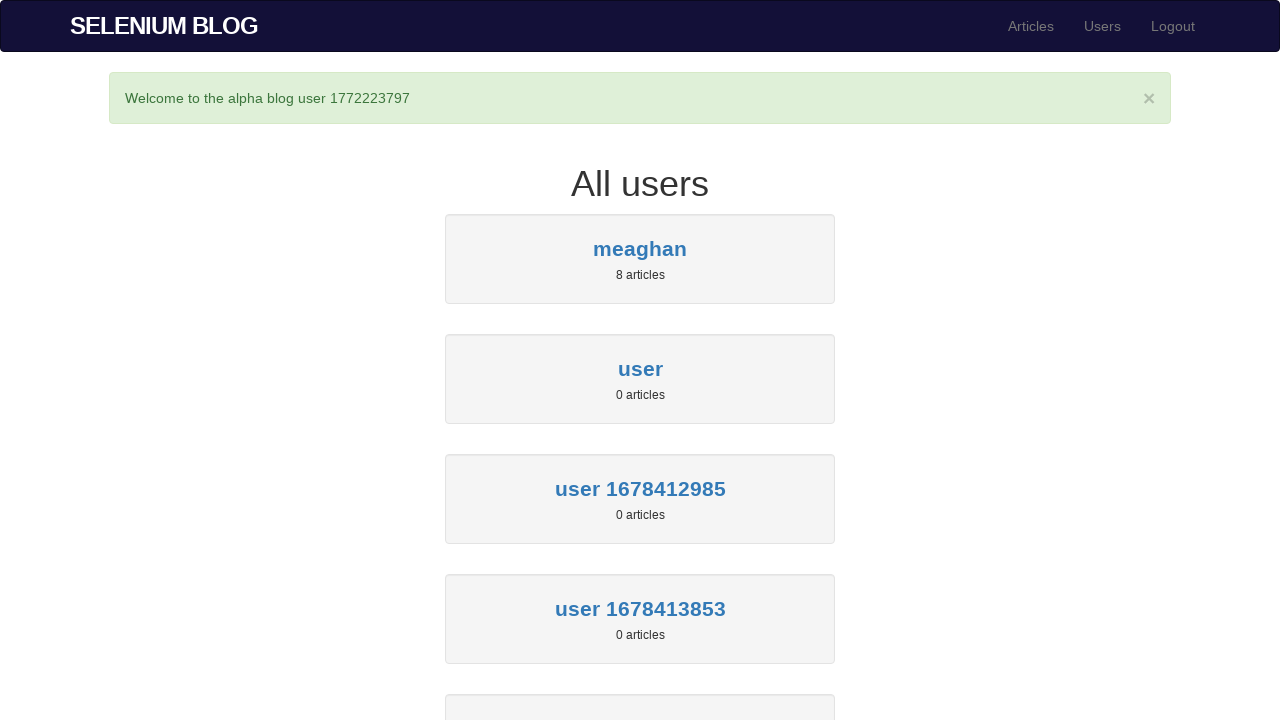

Success banner appeared, signup successful
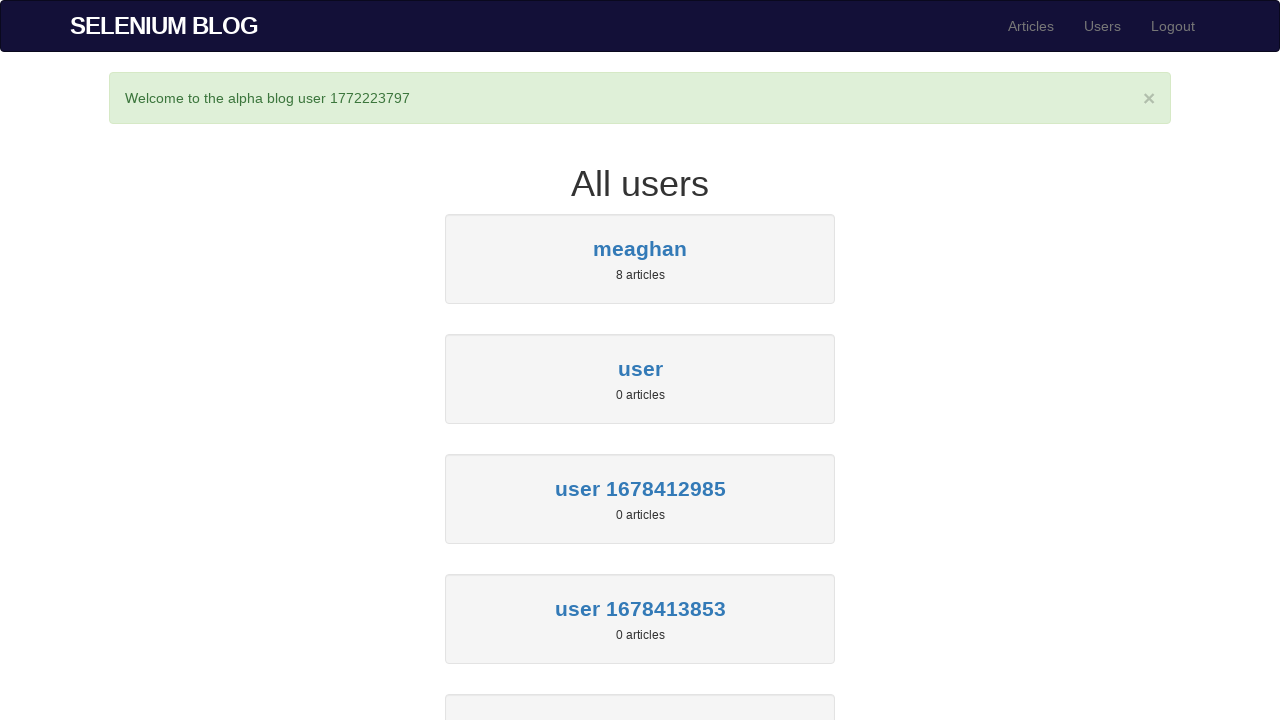

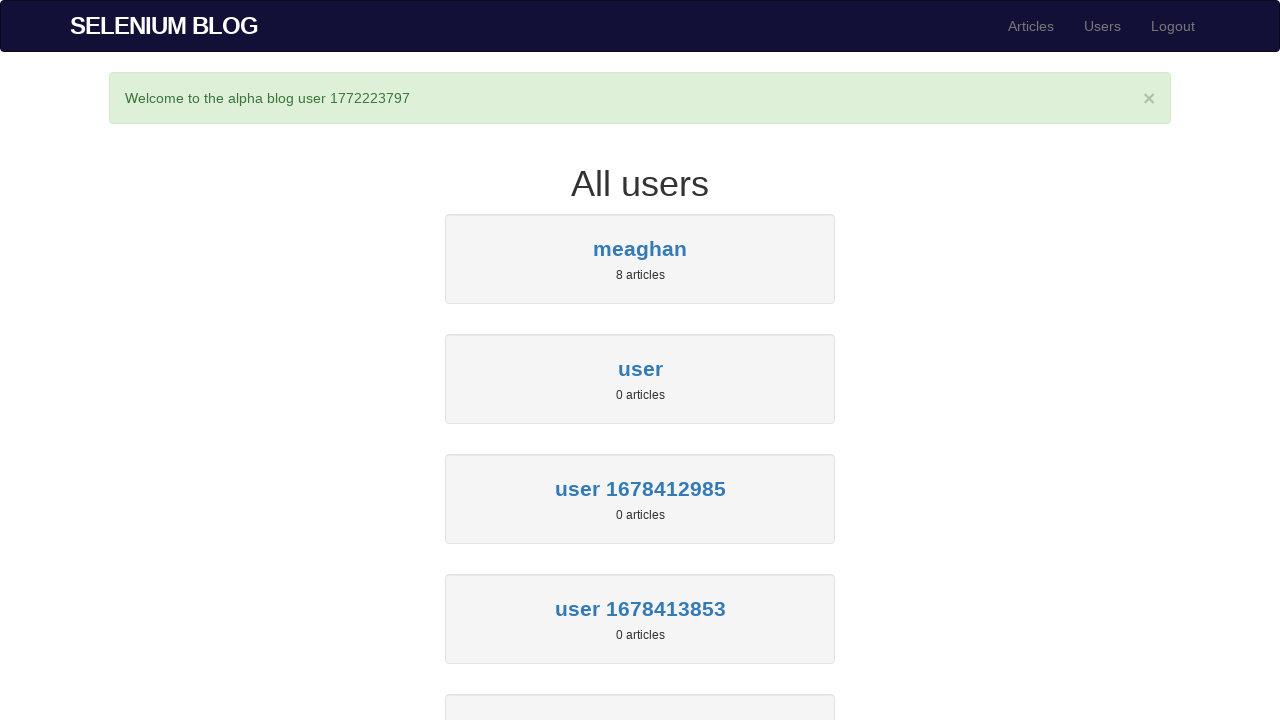